Tests search functionality by entering search terms and verifying that results contain the search term

Starting URL: http://zero.webappsecurity.com/

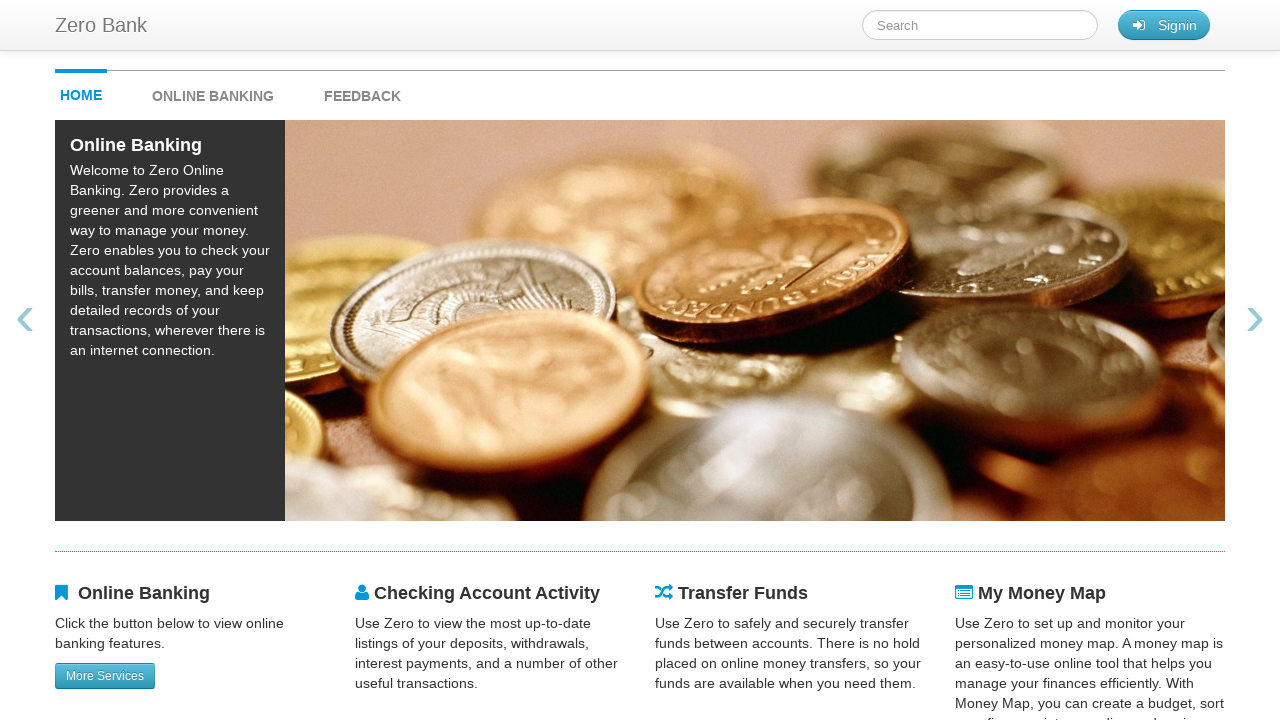

Filled search field with 'Account' on #searchTerm
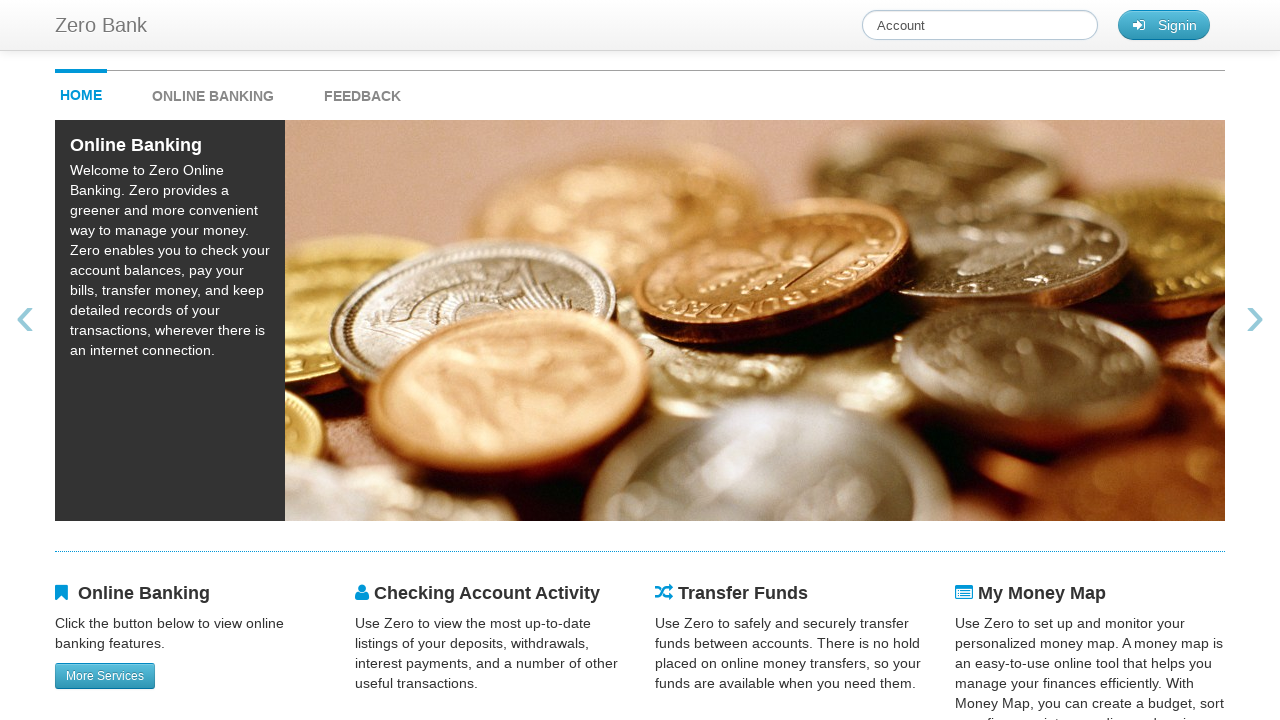

Pressed Enter to submit search for 'Account' on #searchTerm
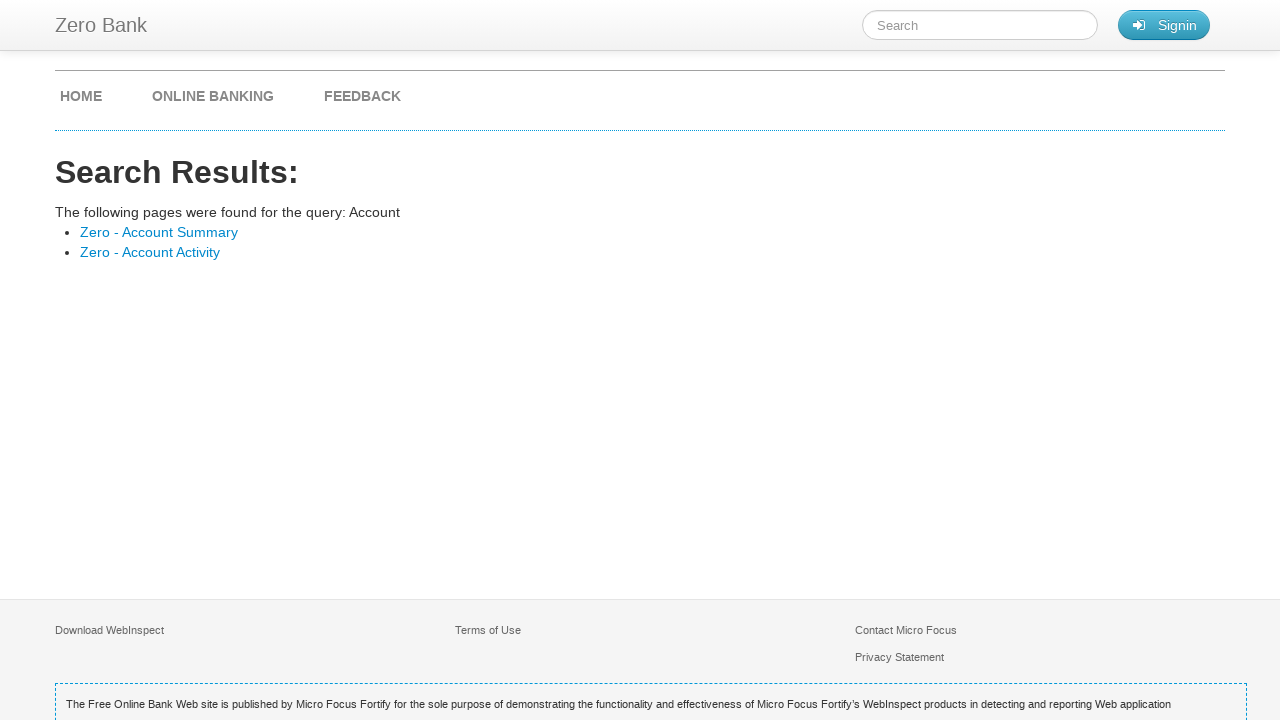

Search results loaded for 'Account'
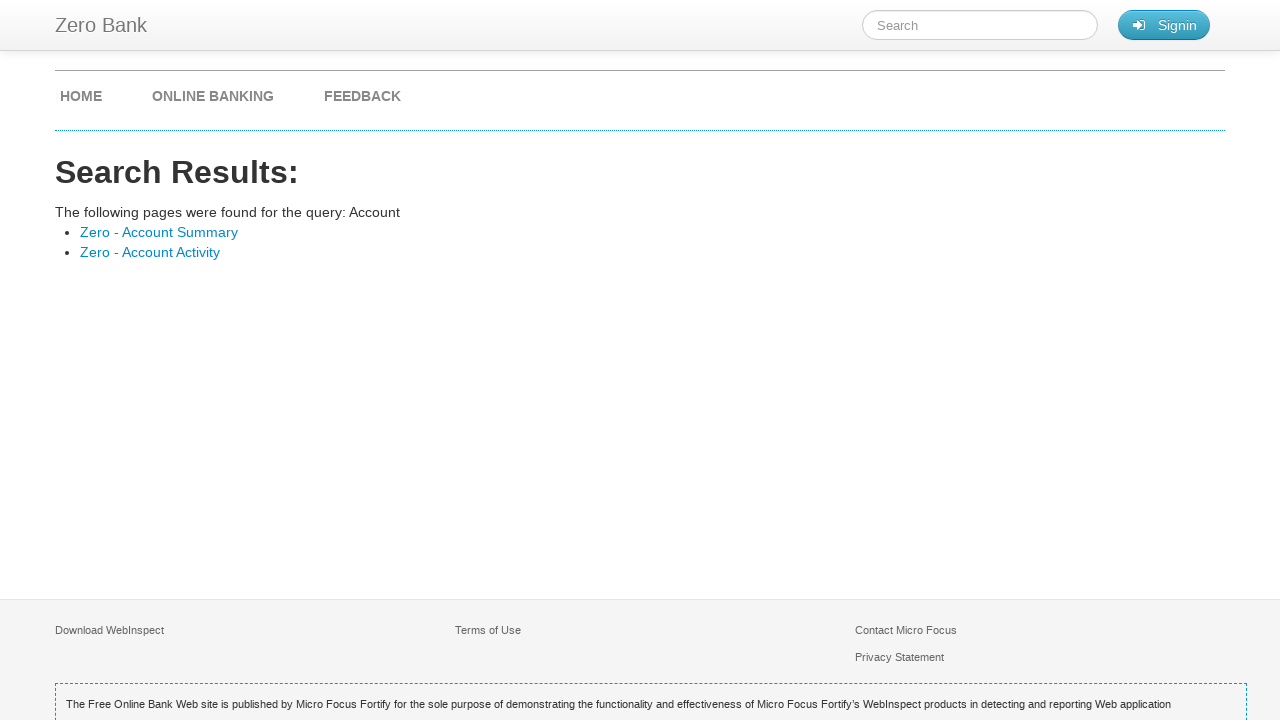

Located all search result links
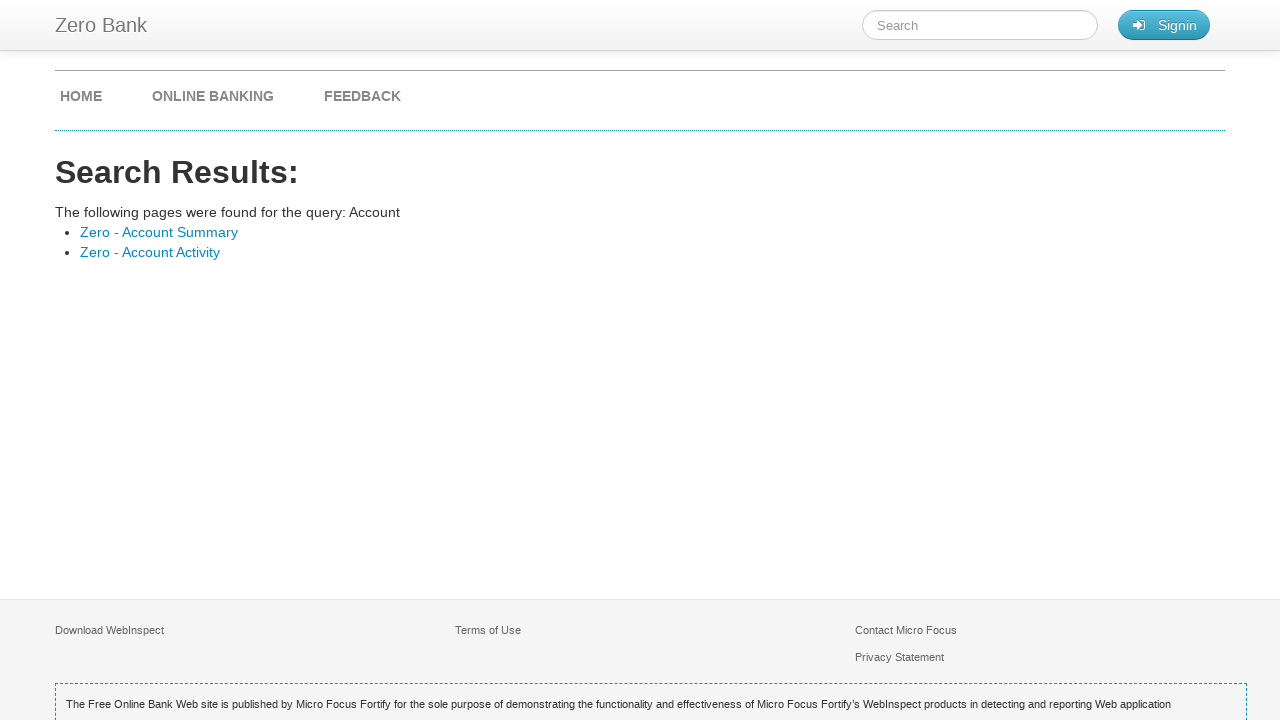

Verified search result contains 'Account'
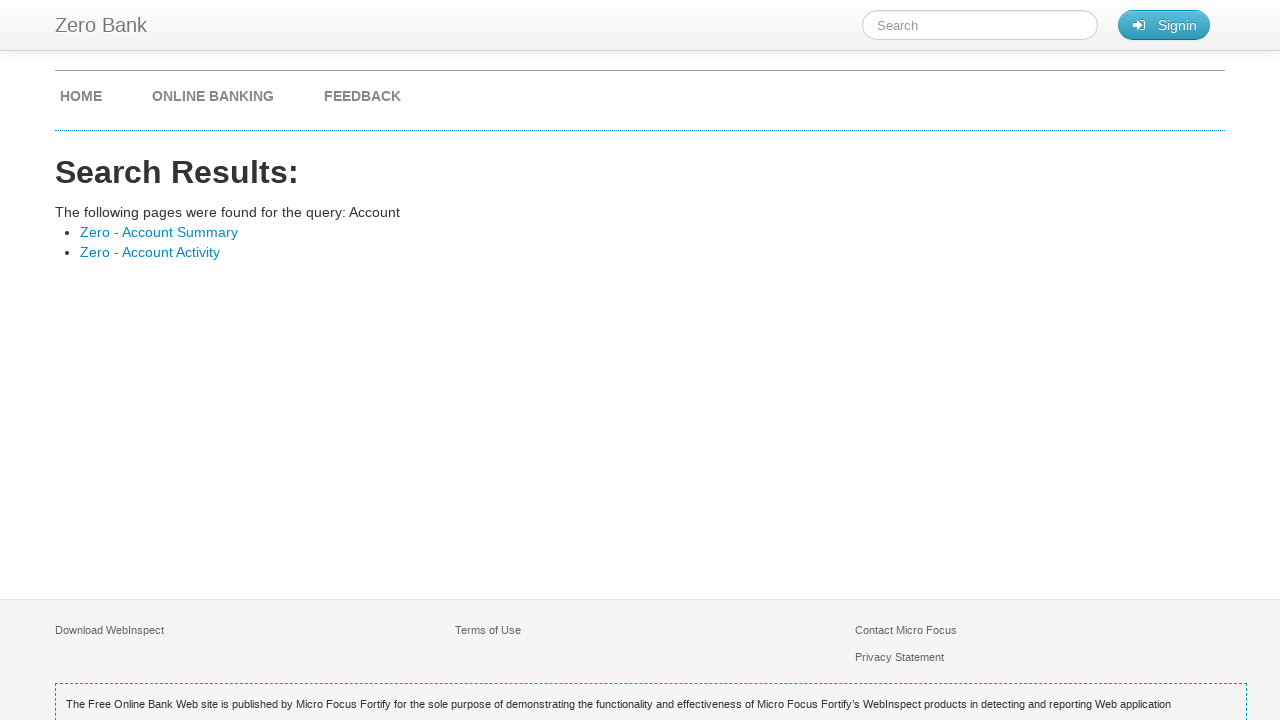

Verified search result contains 'Account'
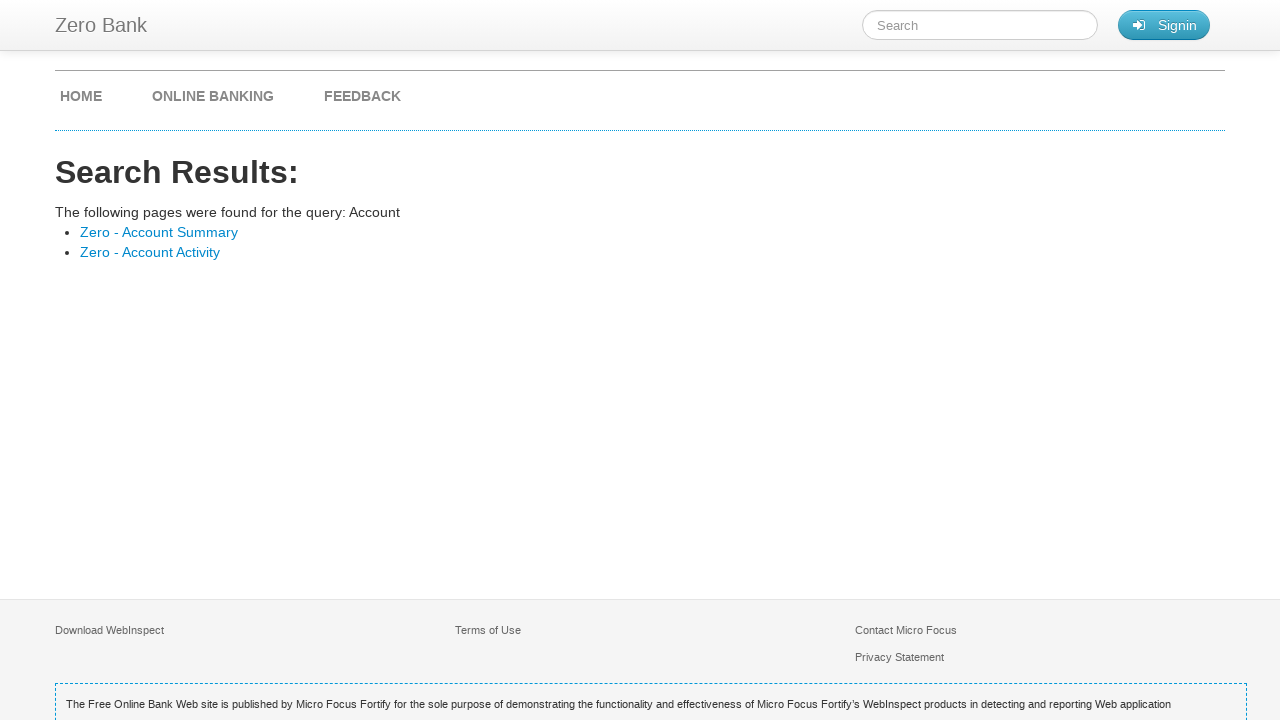

Cleared search field on #searchTerm
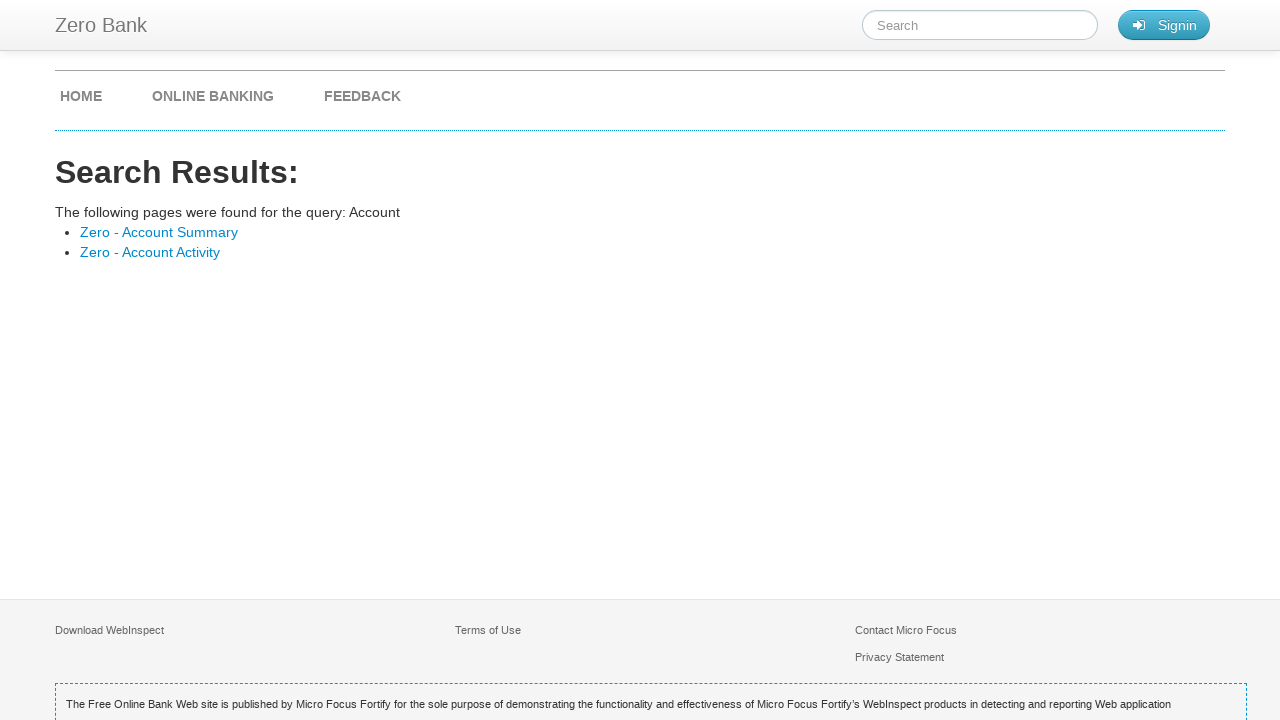

Filled search field with 'Map' on #searchTerm
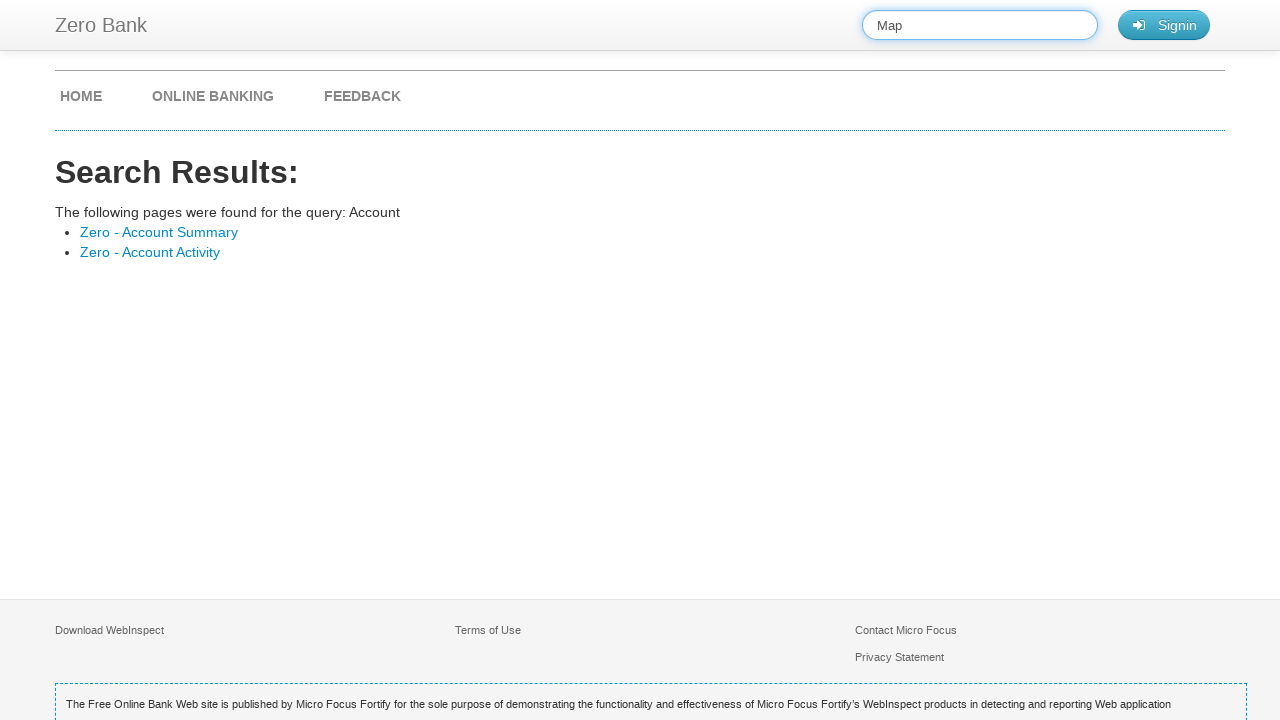

Pressed Enter to submit search for 'Map' on #searchTerm
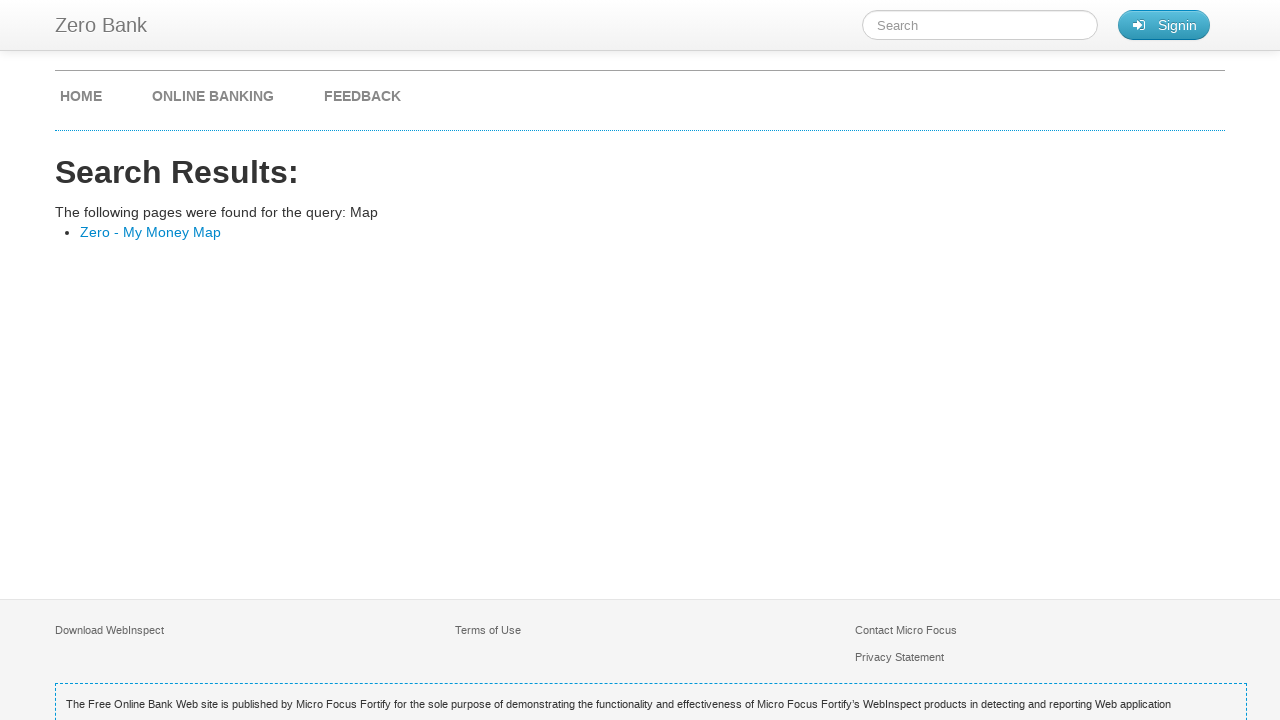

Search results loaded for 'Map'
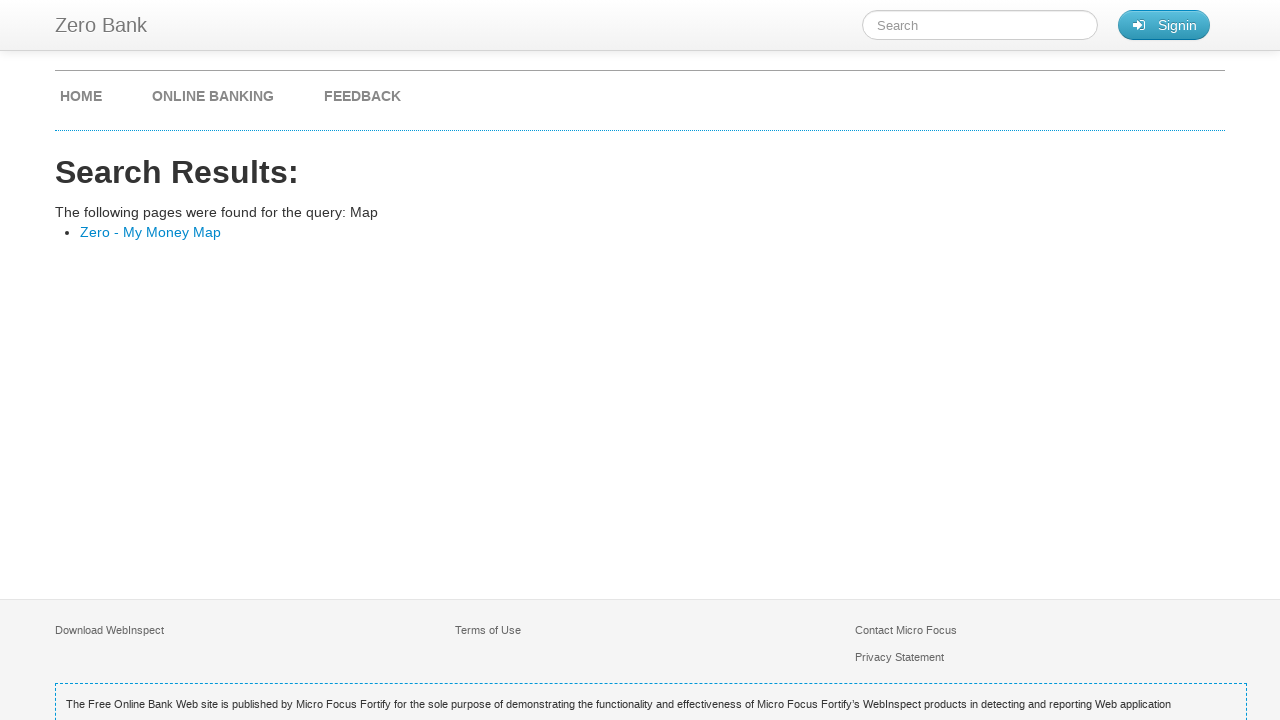

Located all search result links
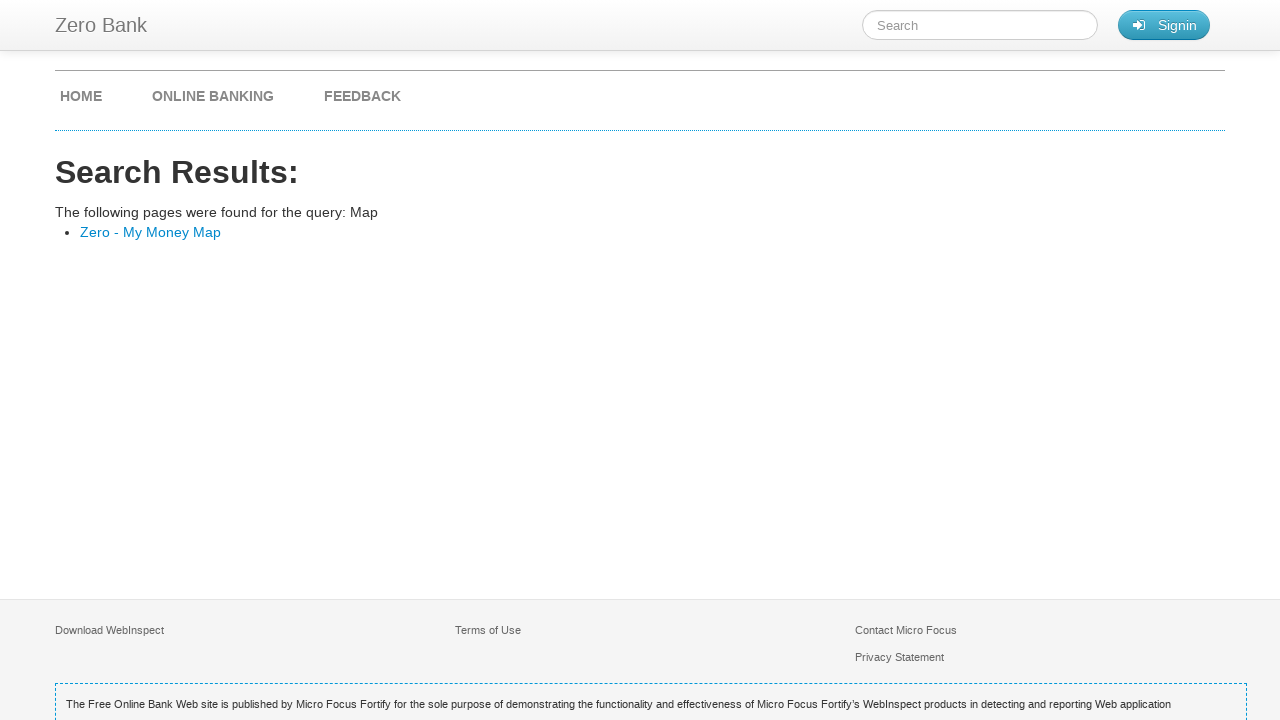

Verified search result contains 'Map'
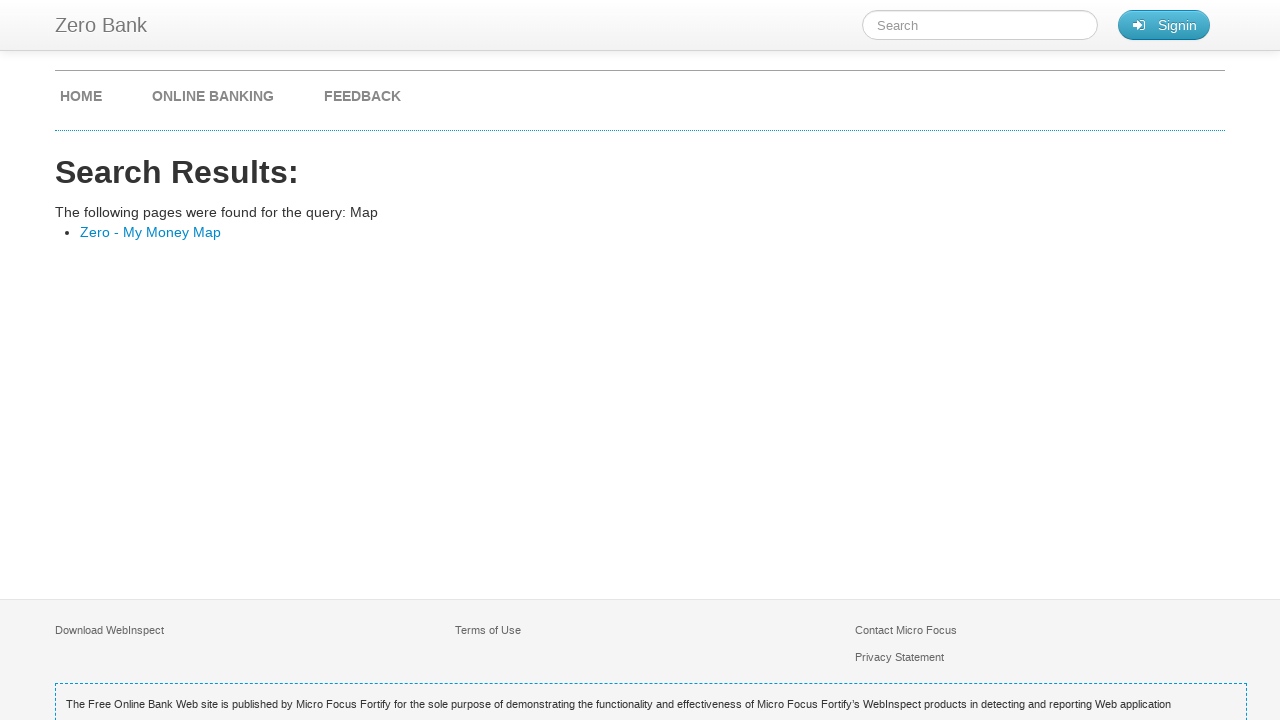

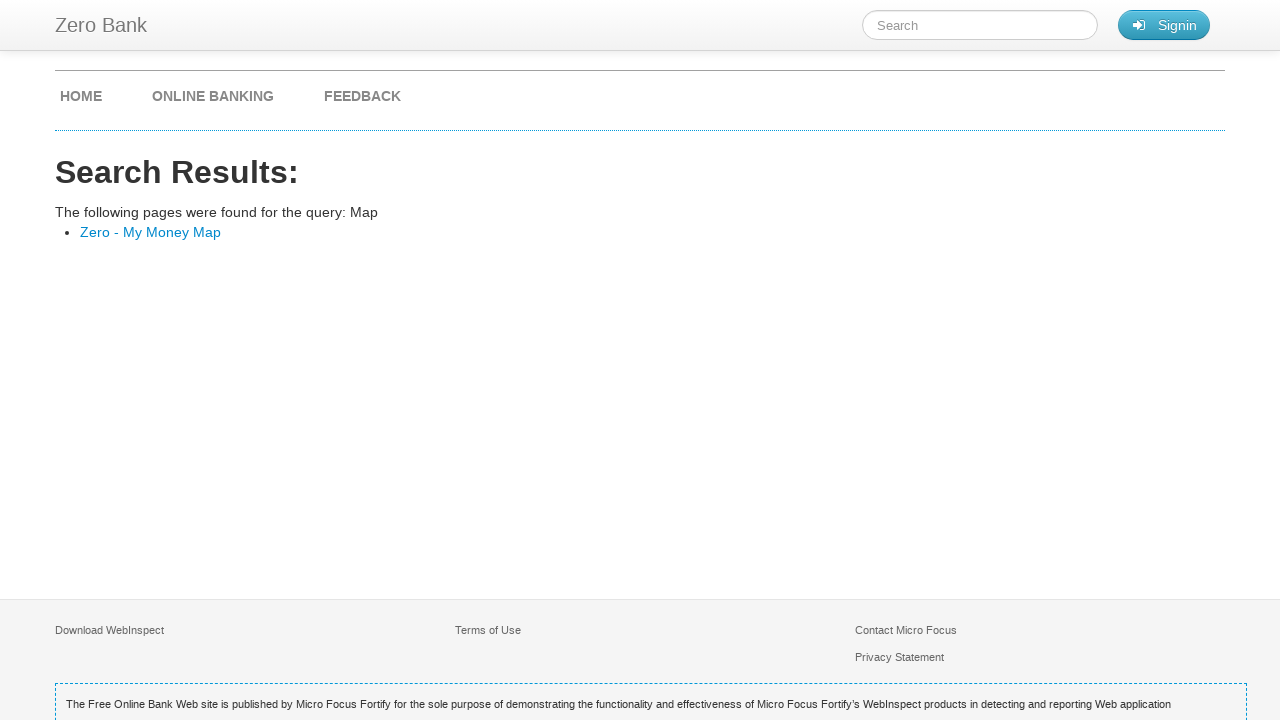